Tests that the complete all checkbox updates state when individual items are completed or cleared

Starting URL: https://demo.playwright.dev/todomvc

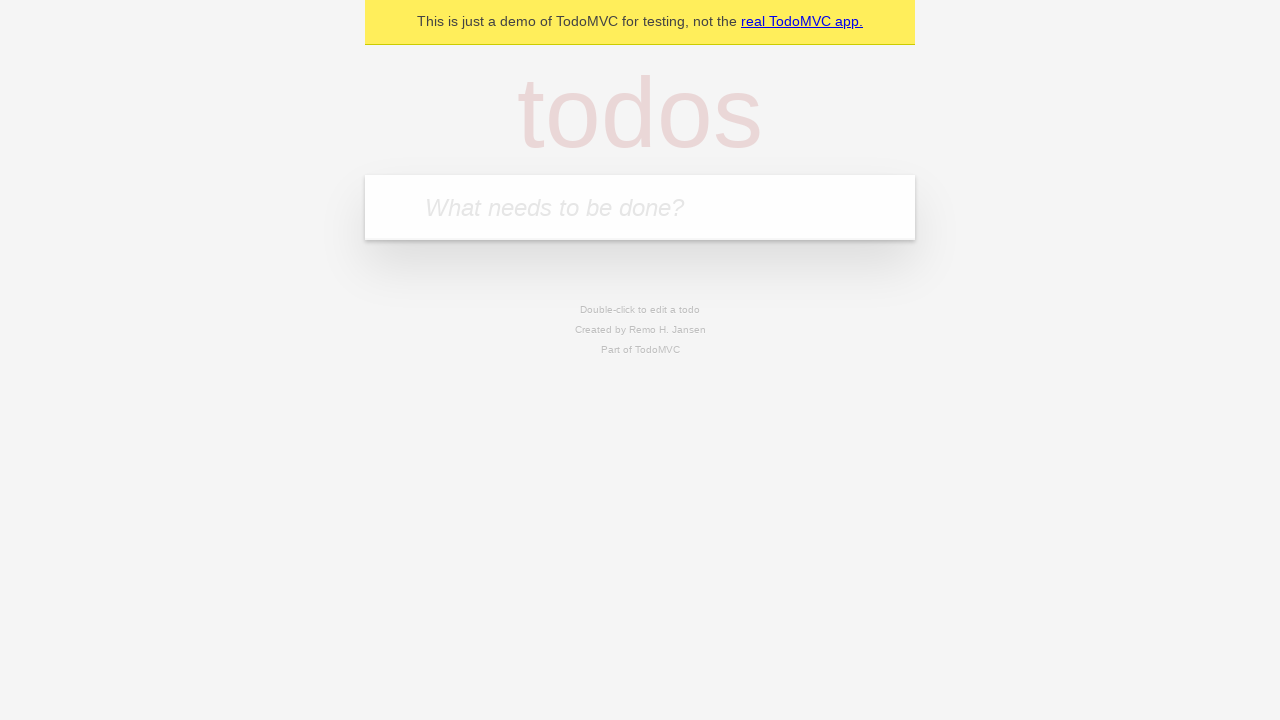

Filled input field with first todo 'buy some cheese' on internal:attr=[placeholder="What needs to be done?"i]
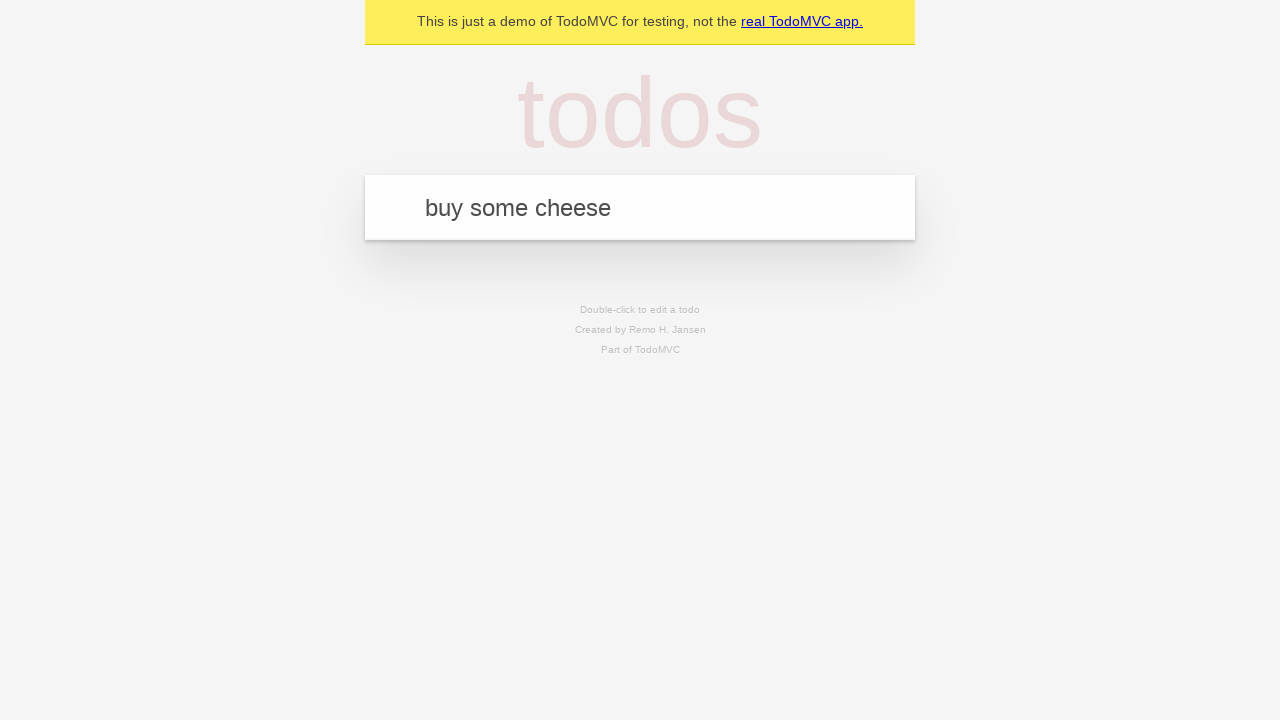

Pressed Enter to create first todo on internal:attr=[placeholder="What needs to be done?"i]
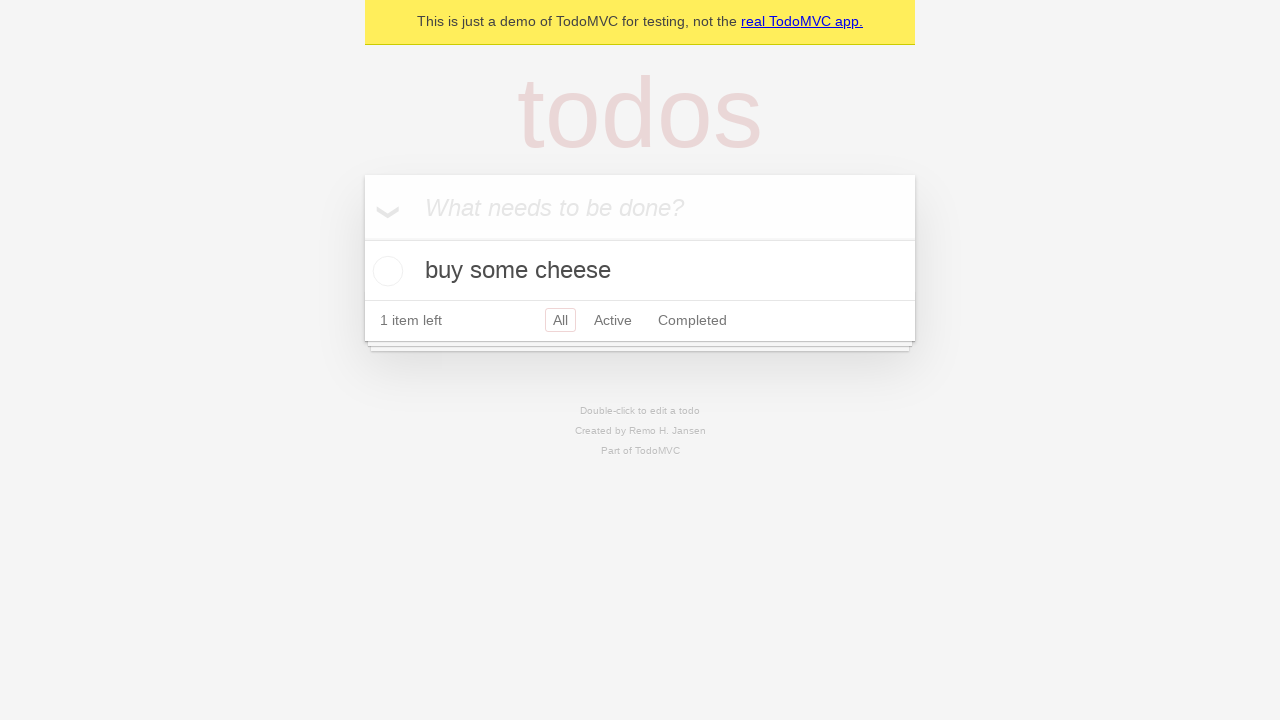

Filled input field with second todo 'feed the cat' on internal:attr=[placeholder="What needs to be done?"i]
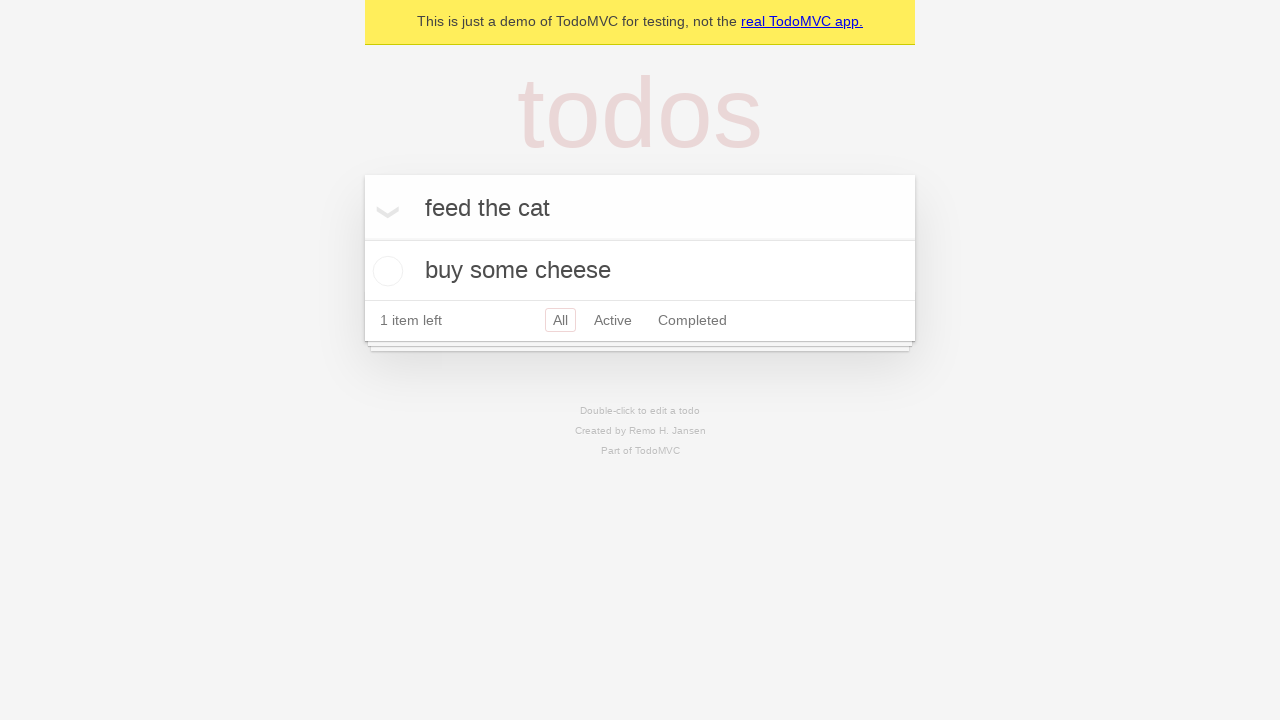

Pressed Enter to create second todo on internal:attr=[placeholder="What needs to be done?"i]
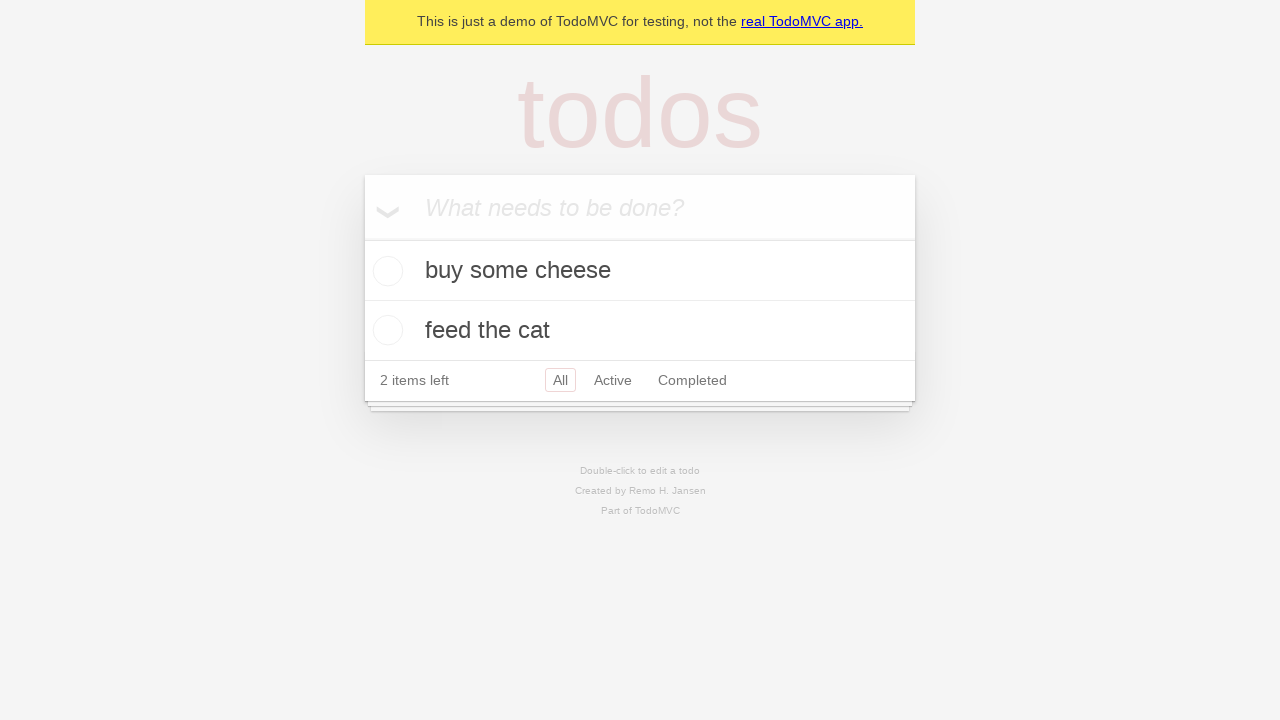

Filled input field with third todo 'book a doctors appointment' on internal:attr=[placeholder="What needs to be done?"i]
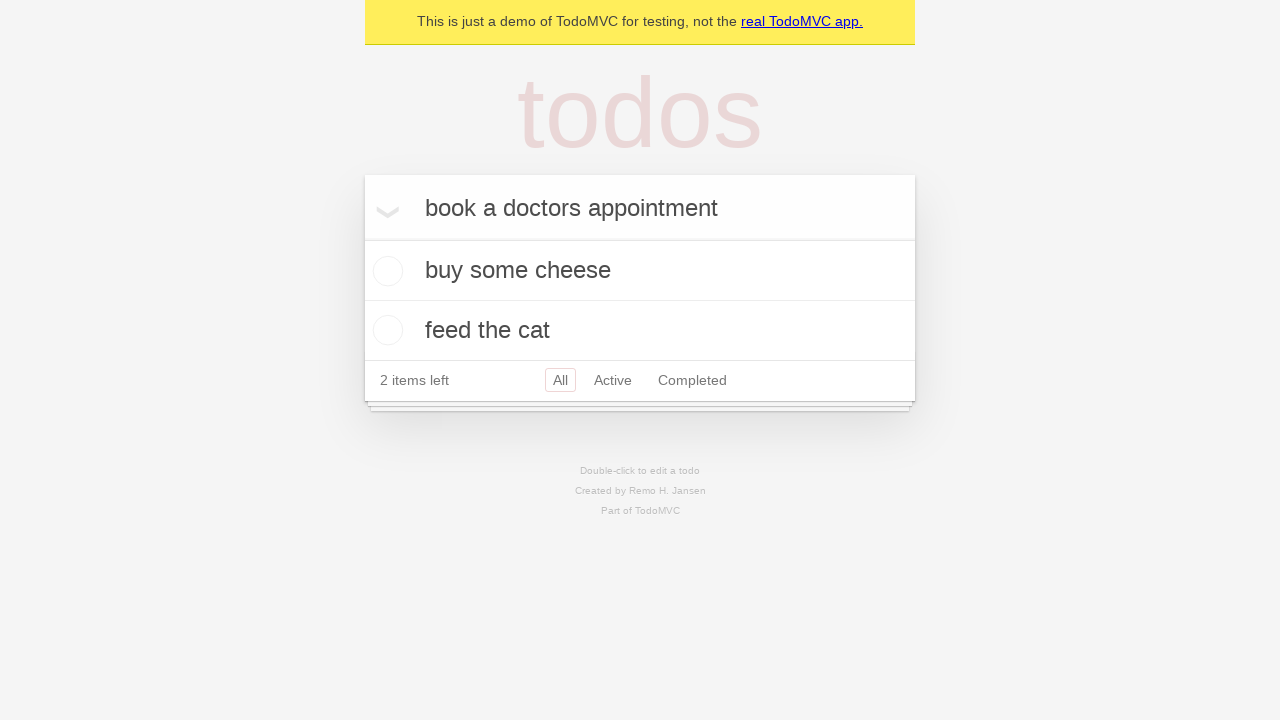

Pressed Enter to create third todo on internal:attr=[placeholder="What needs to be done?"i]
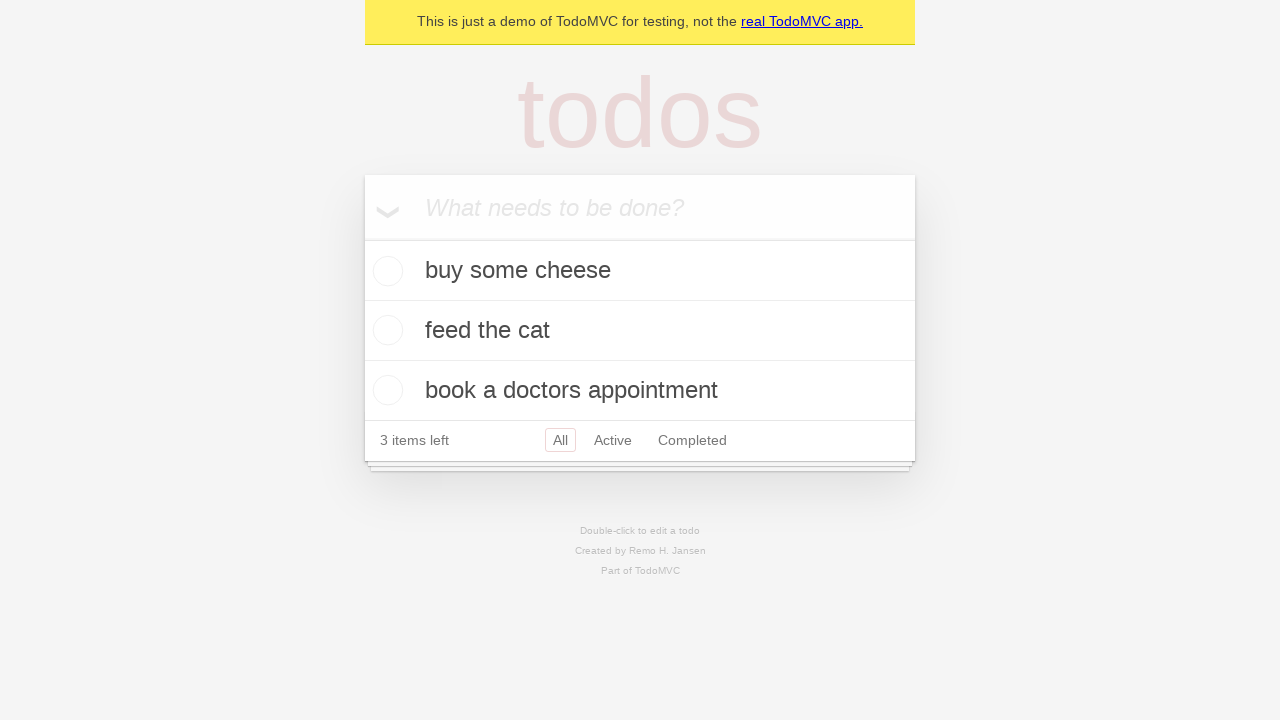

Checked 'Mark all as complete' checkbox to complete all todos at (362, 238) on internal:label="Mark all as complete"i
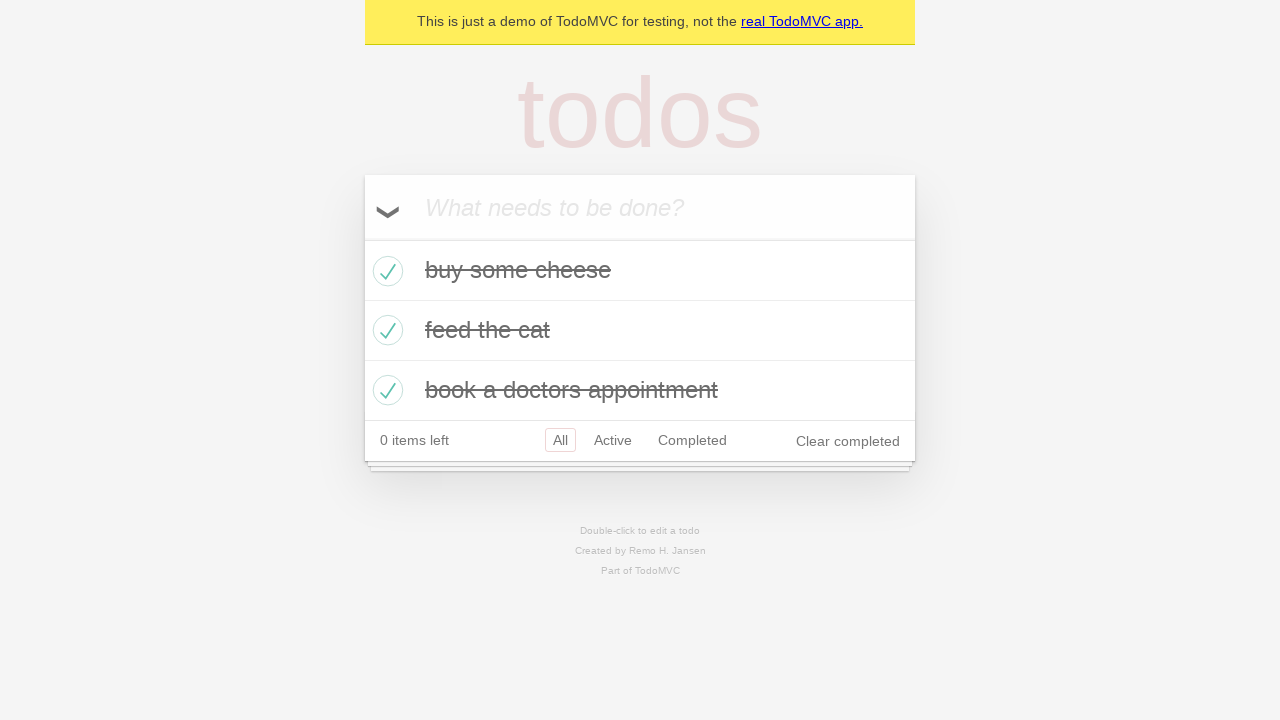

Unchecked checkbox for first todo to mark it incomplete at (385, 271) on [data-testid='todo-item'] >> nth=0 >> internal:role=checkbox
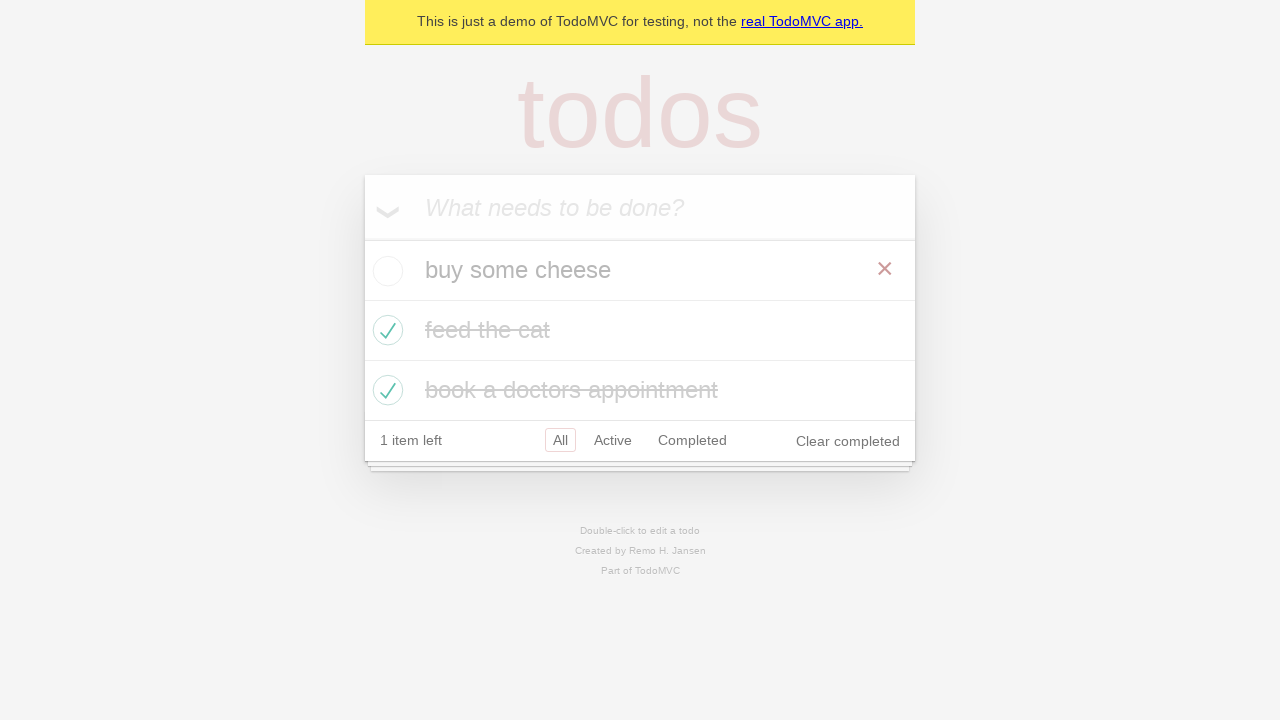

Rechecked checkbox for first todo to mark it complete again at (385, 271) on [data-testid='todo-item'] >> nth=0 >> internal:role=checkbox
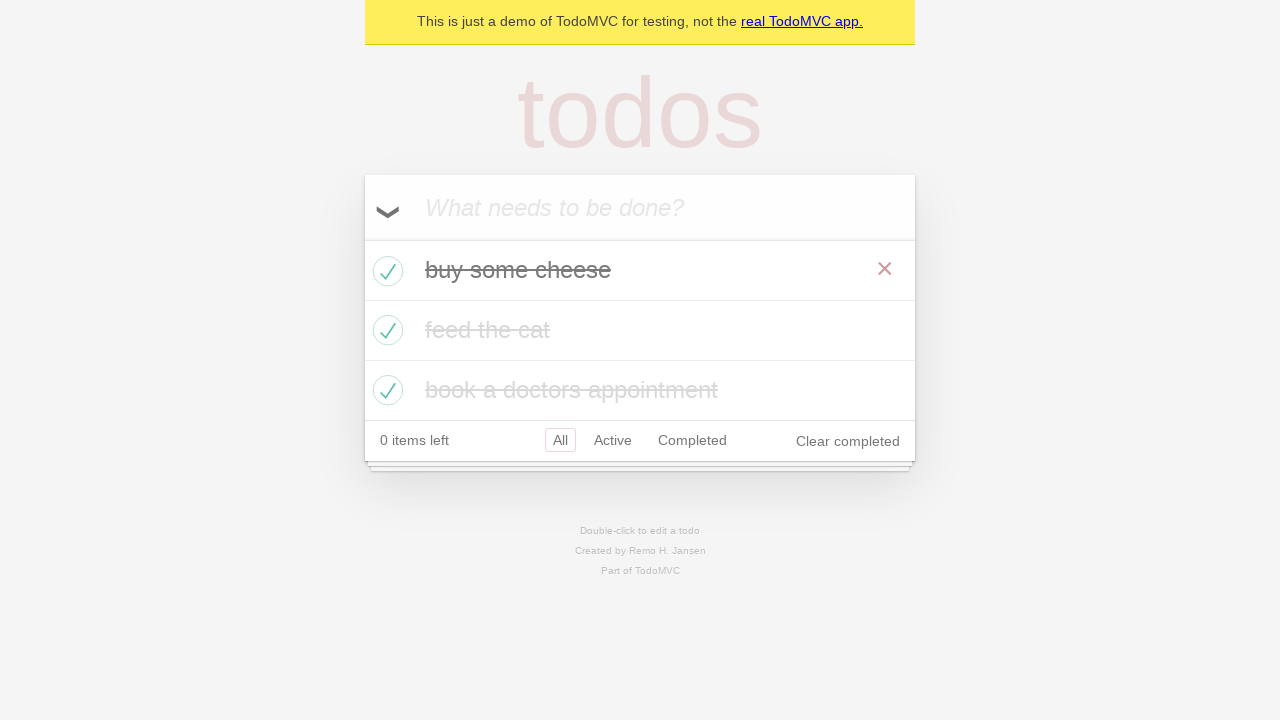

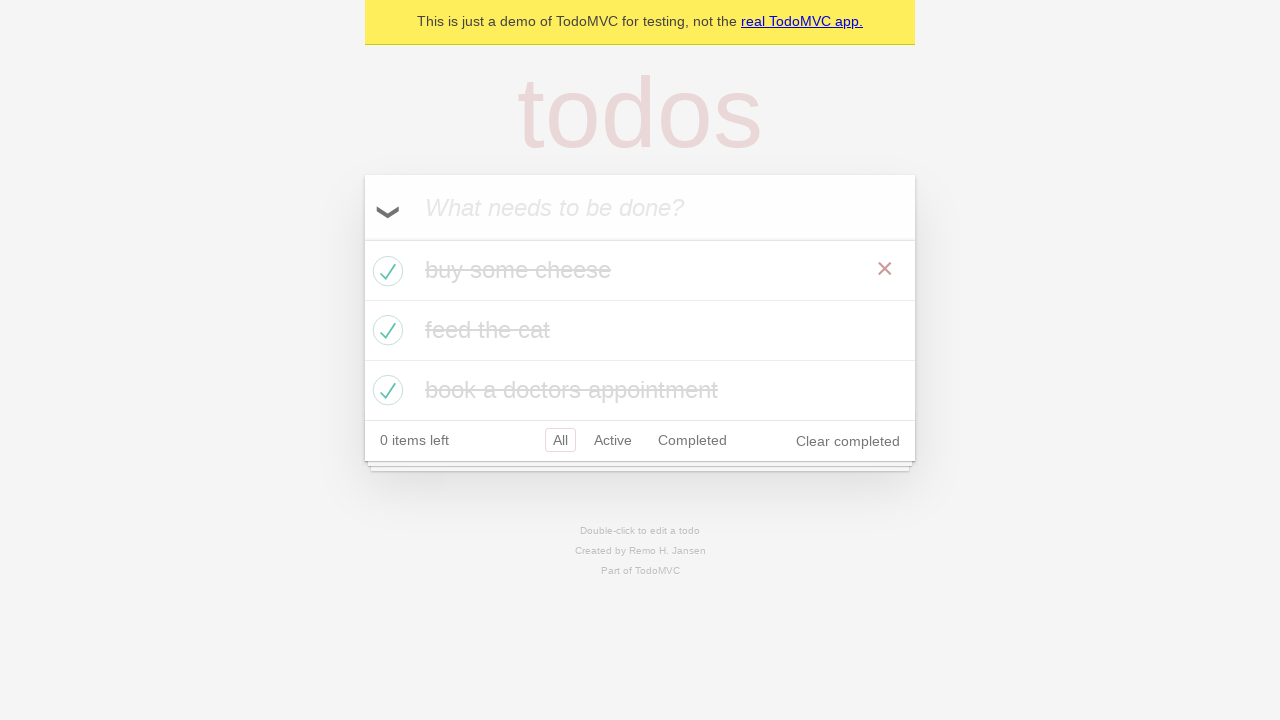